Tests browser window handling by clicking a button to open a new window, switching to it, and reading text from the new window

Starting URL: https://demoqa.com/browser-windows

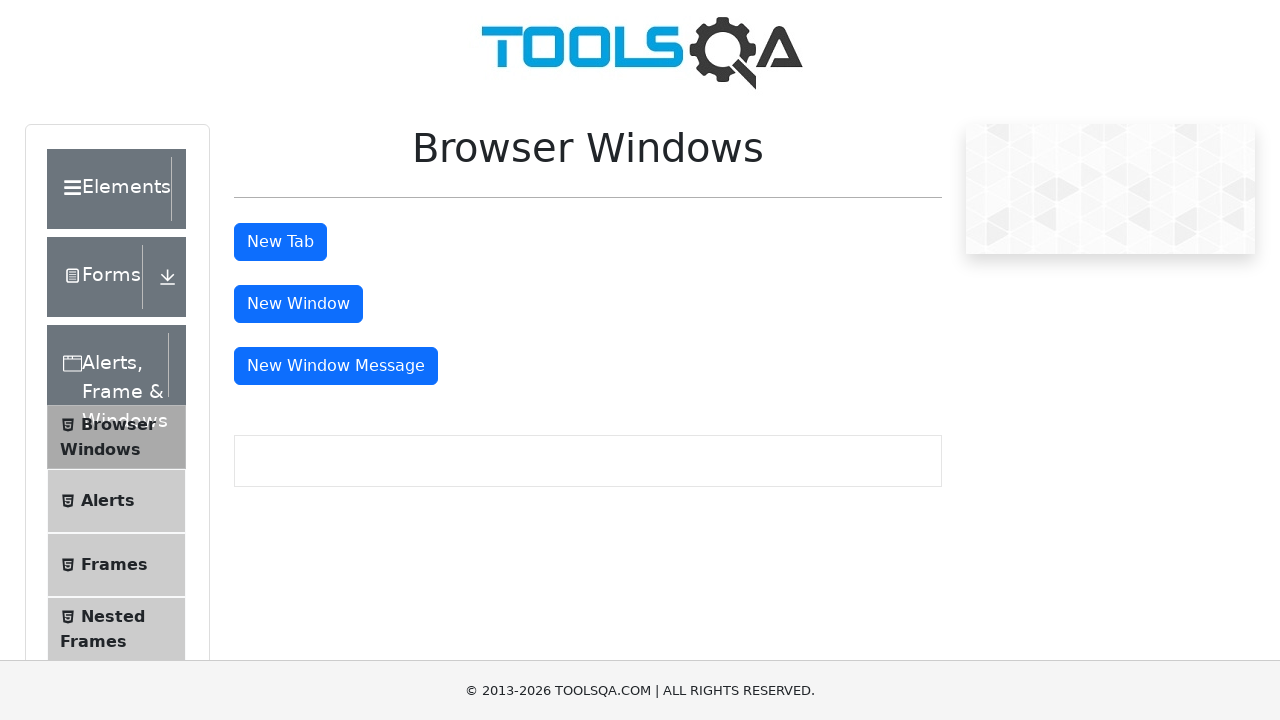

Clicked button to open new window at (298, 304) on #windowButton
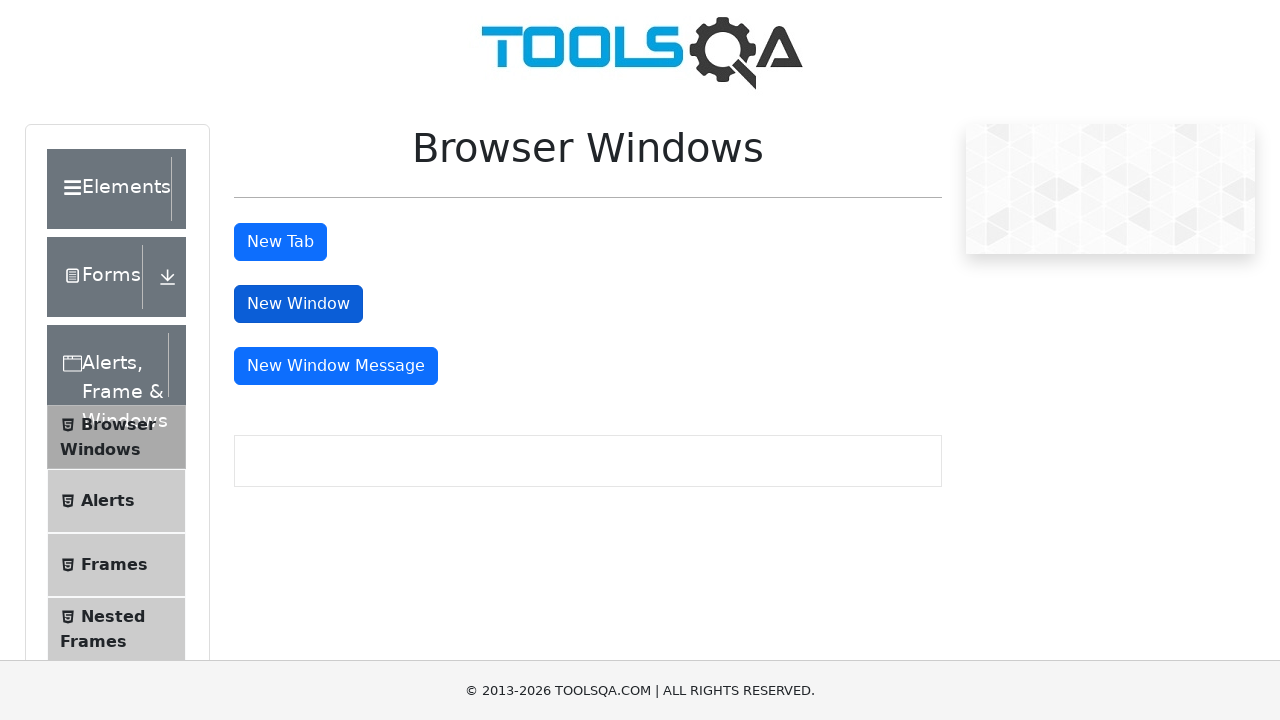

Captured new window page object
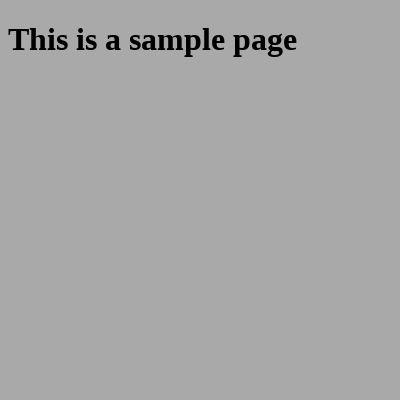

Retrieved text from new window: 'This is a sample page'
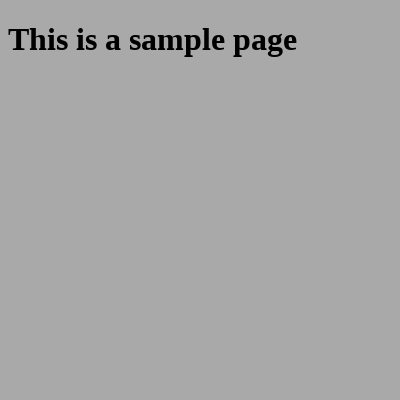

Printed sample heading text to console
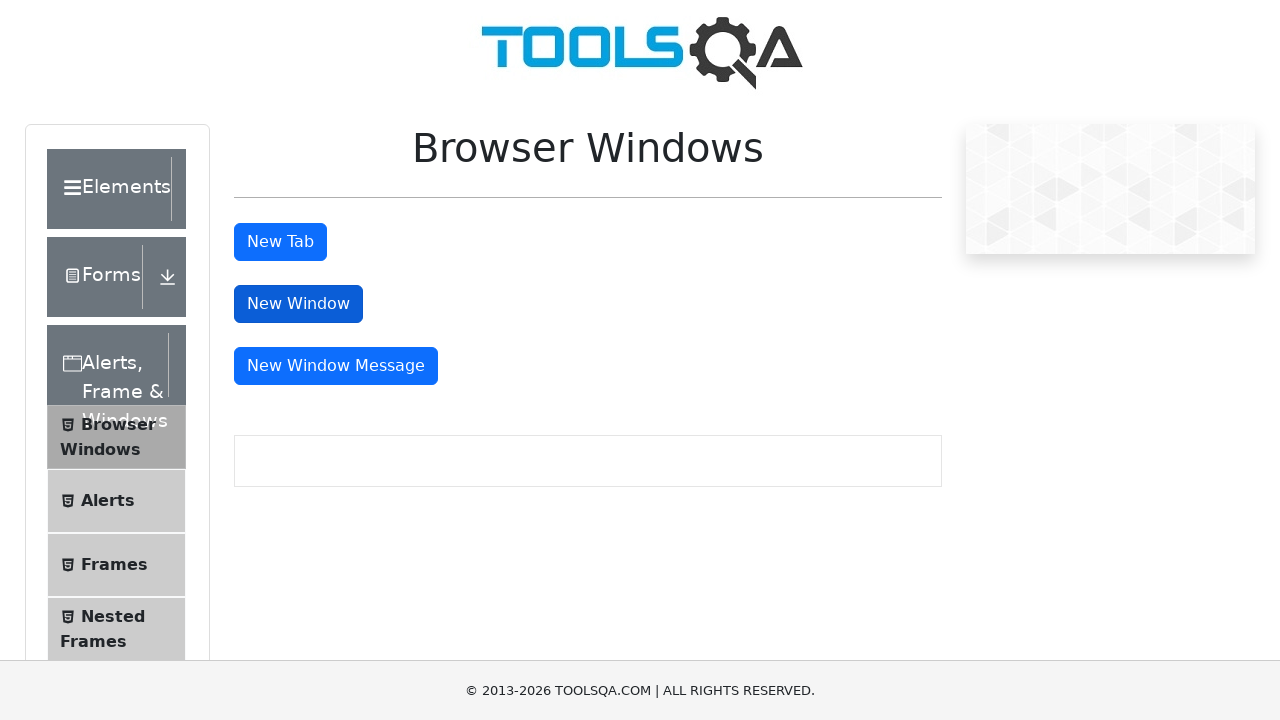

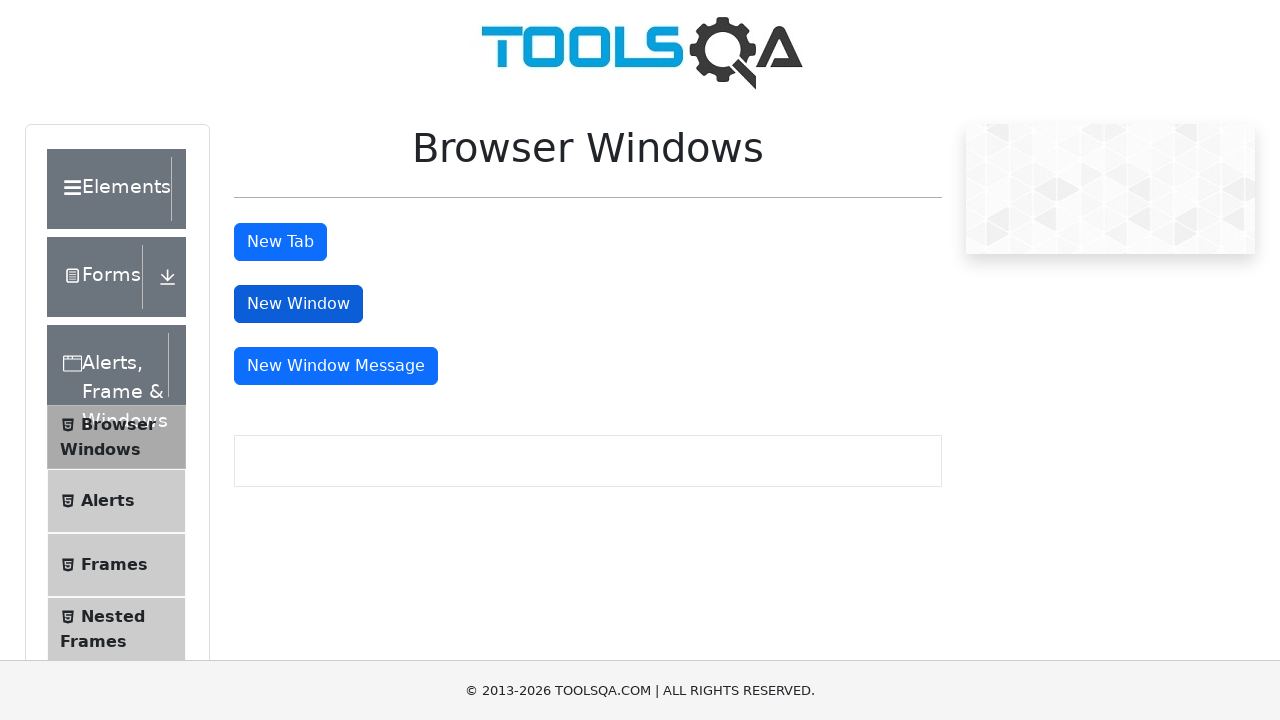